Tests checking a single link on the page to verify if it's broken by getting its href attribute and making an HTTP request

Starting URL: https://rahulshettyacademy.com/AutomationPractice/

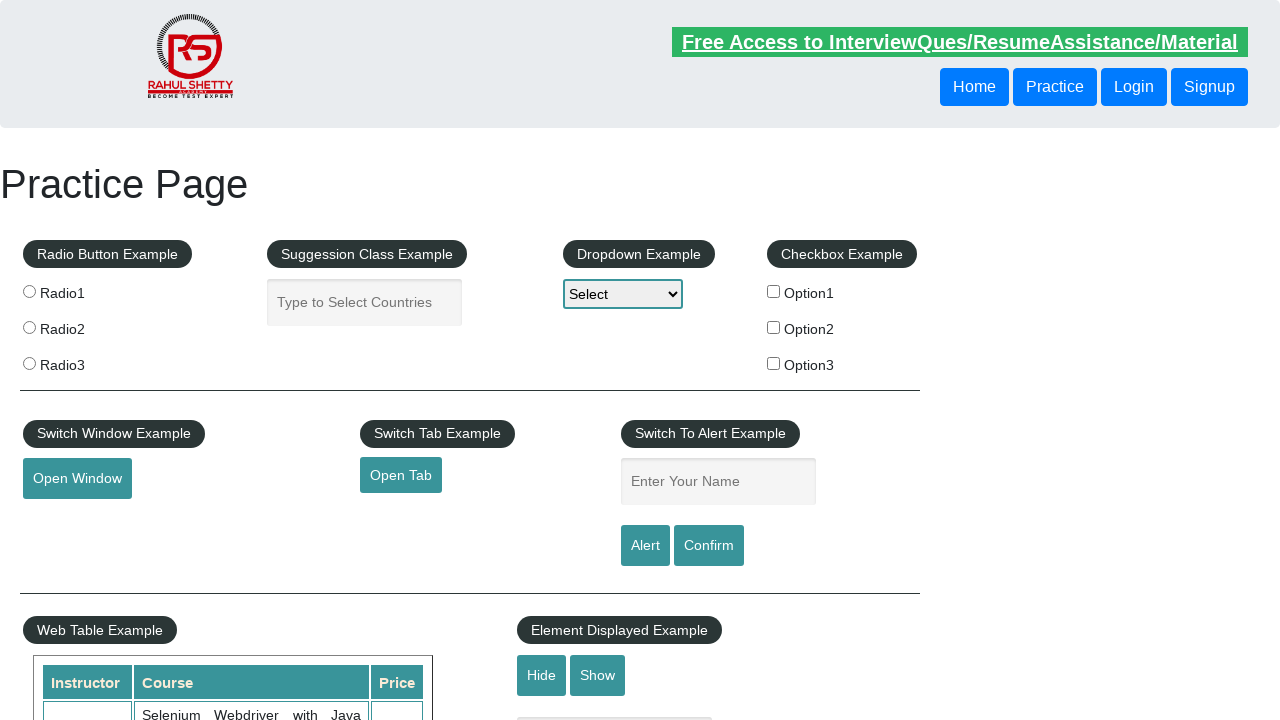

Scrolled to bottom of page
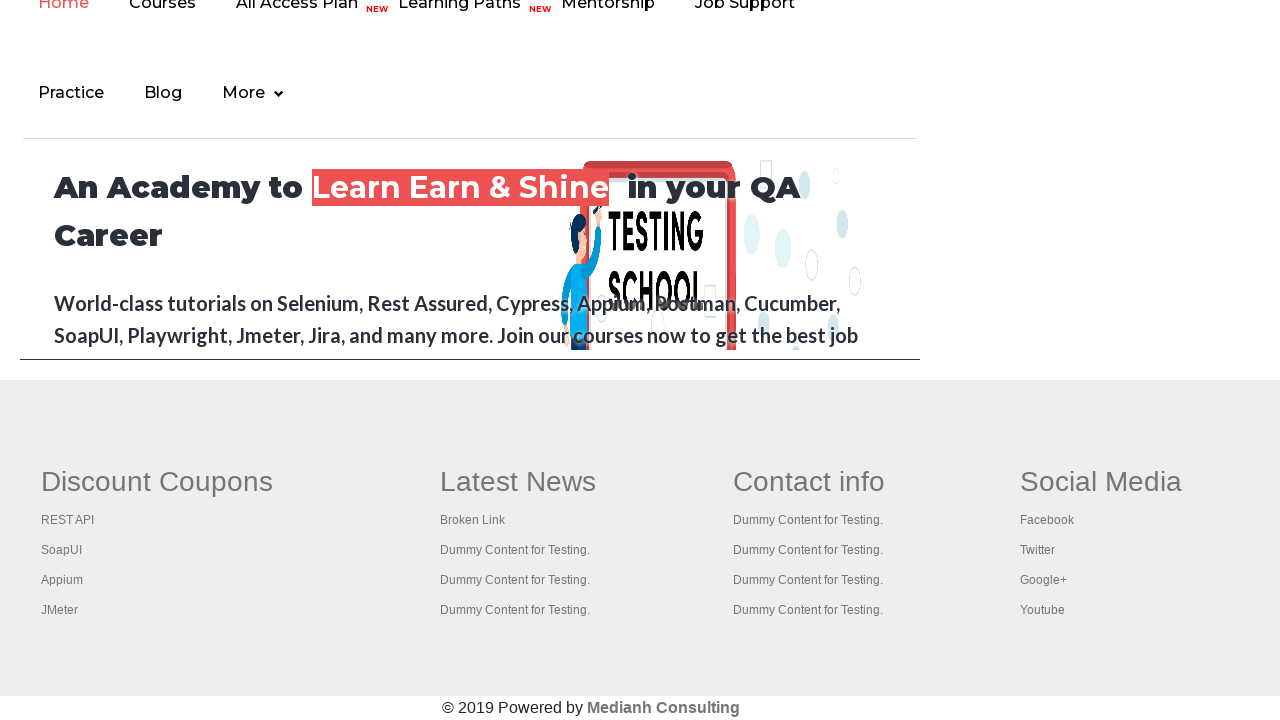

Waited for SoapUI link to be present on page
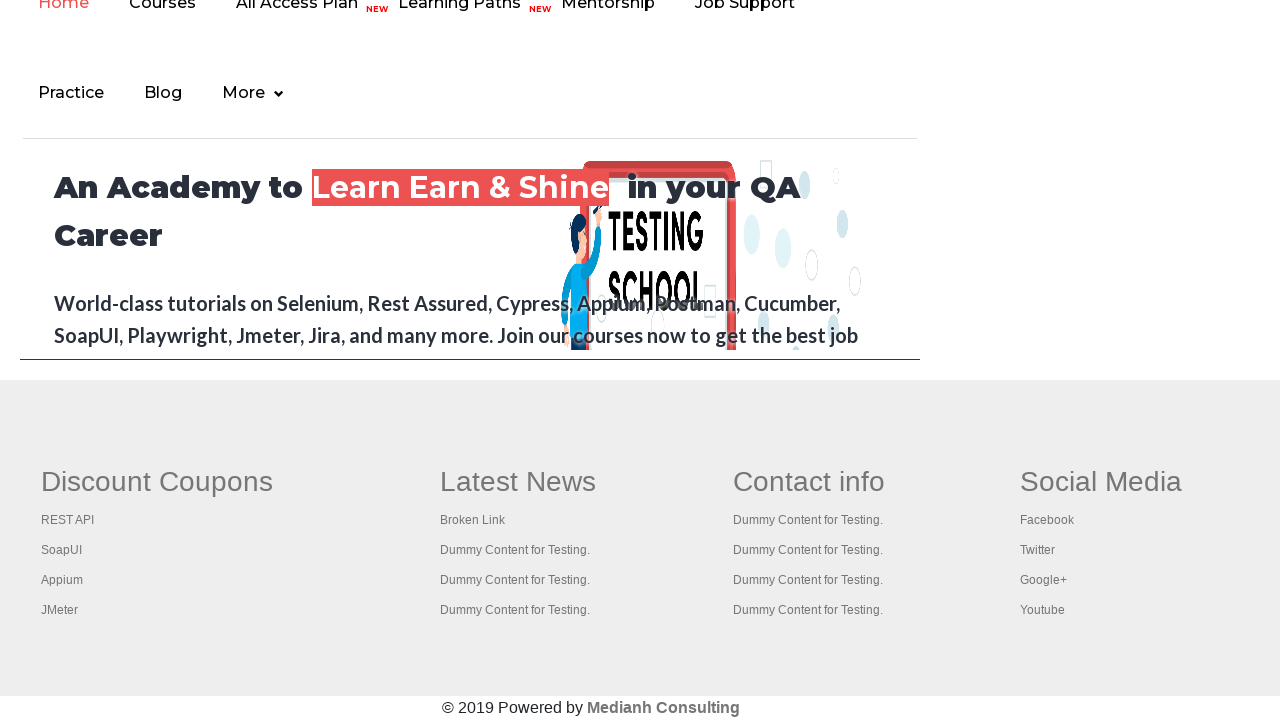

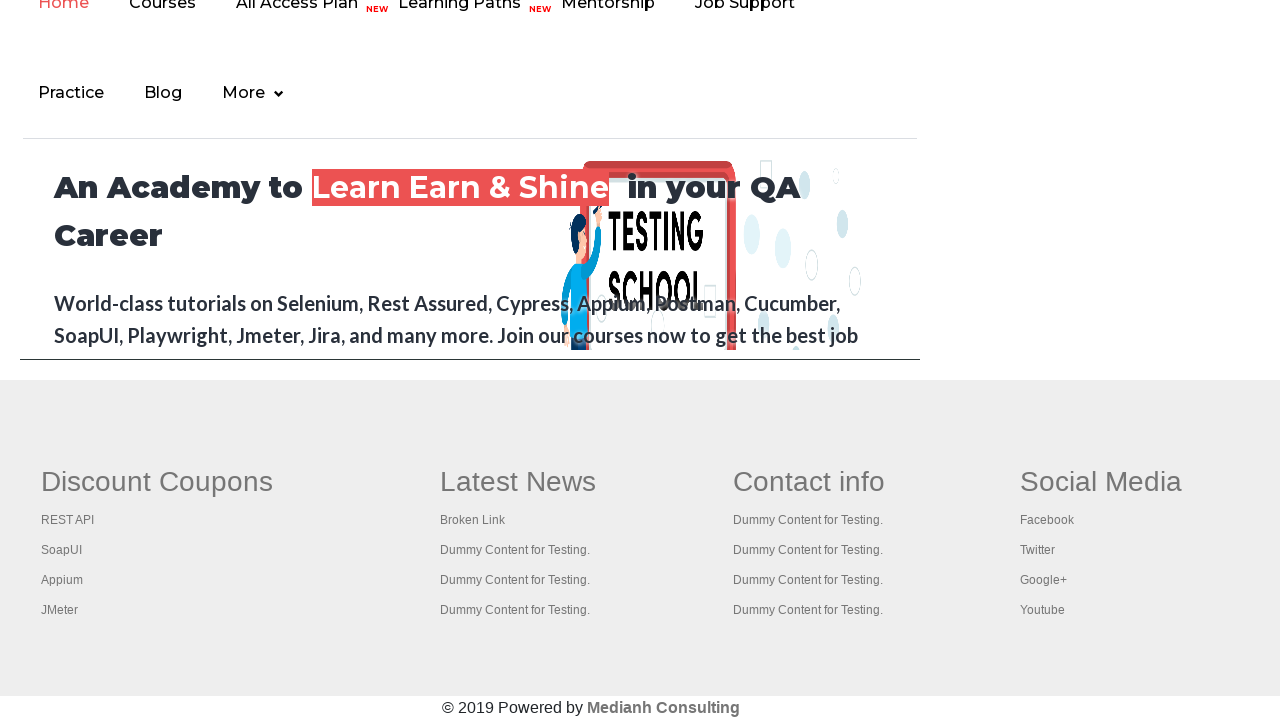